Tests timeout exception handling by clicking a button and attempting to wait for an element with a short timeout, then handling the timeout gracefully

Starting URL: https://the-internet.herokuapp.com/dynamic_loading/1

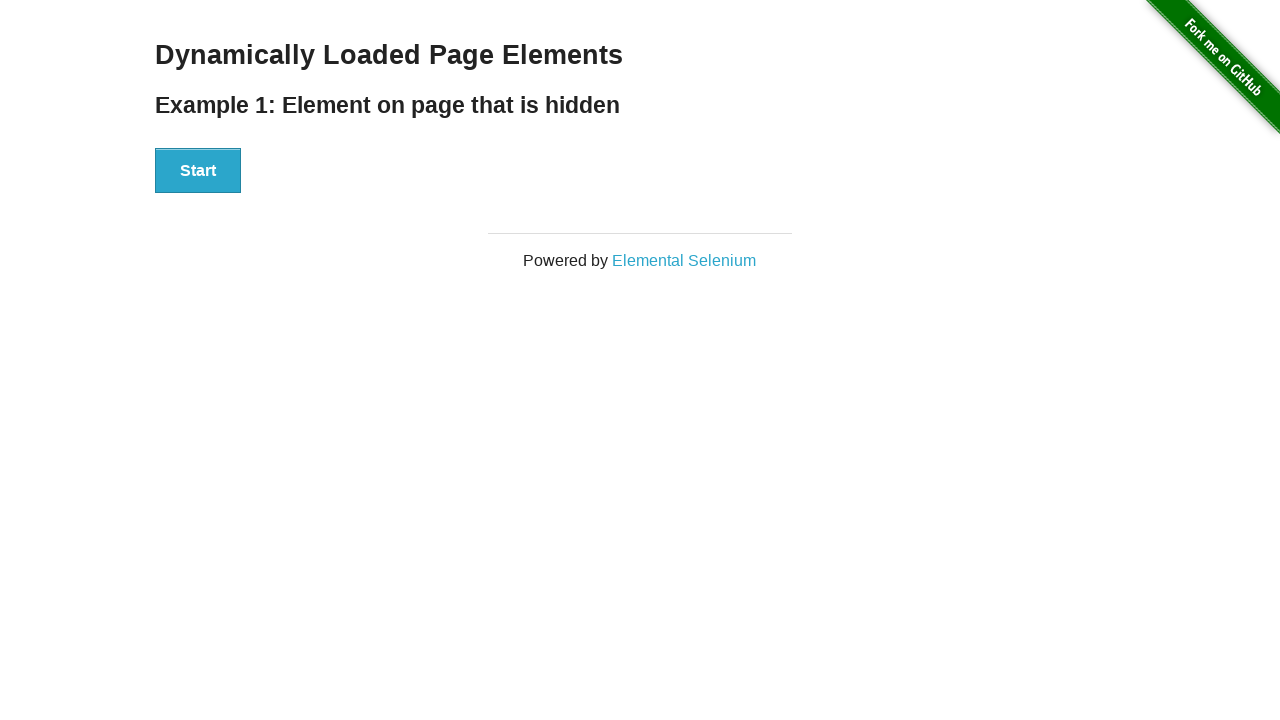

Navigated to dynamic loading test page
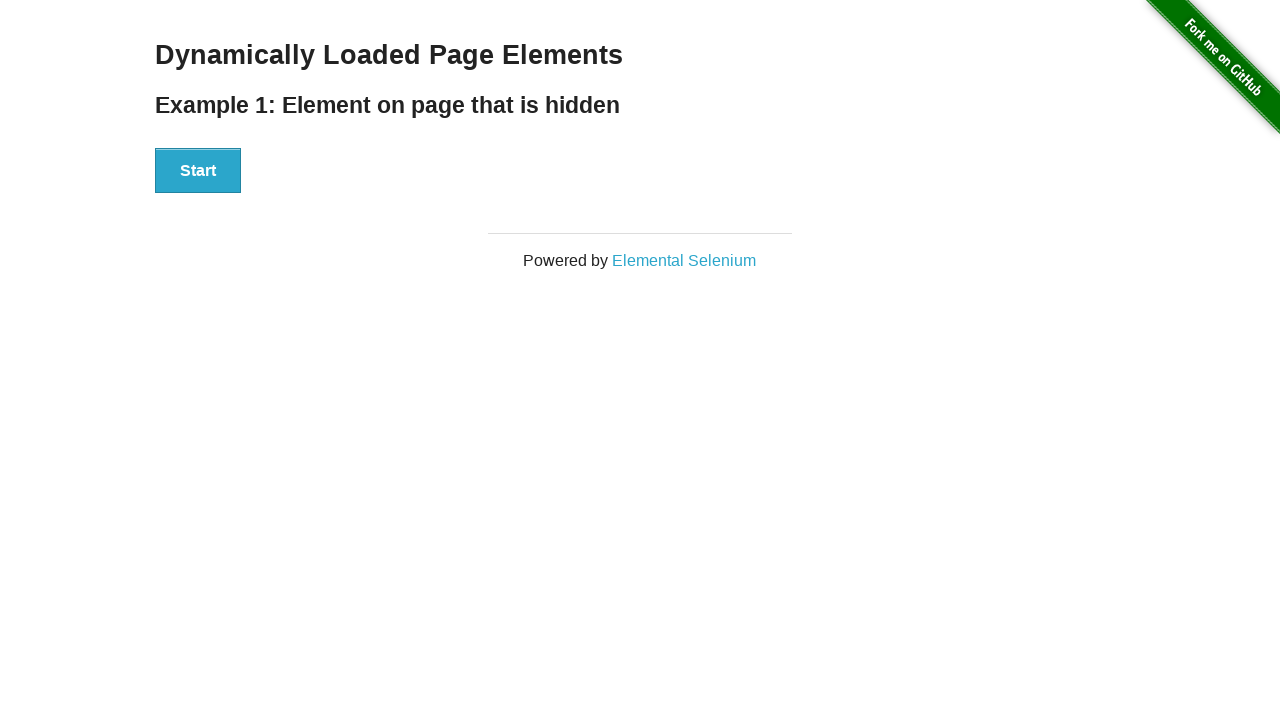

Clicked start button to trigger dynamic loading at (198, 171) on xpath=//div[@id='start']/button
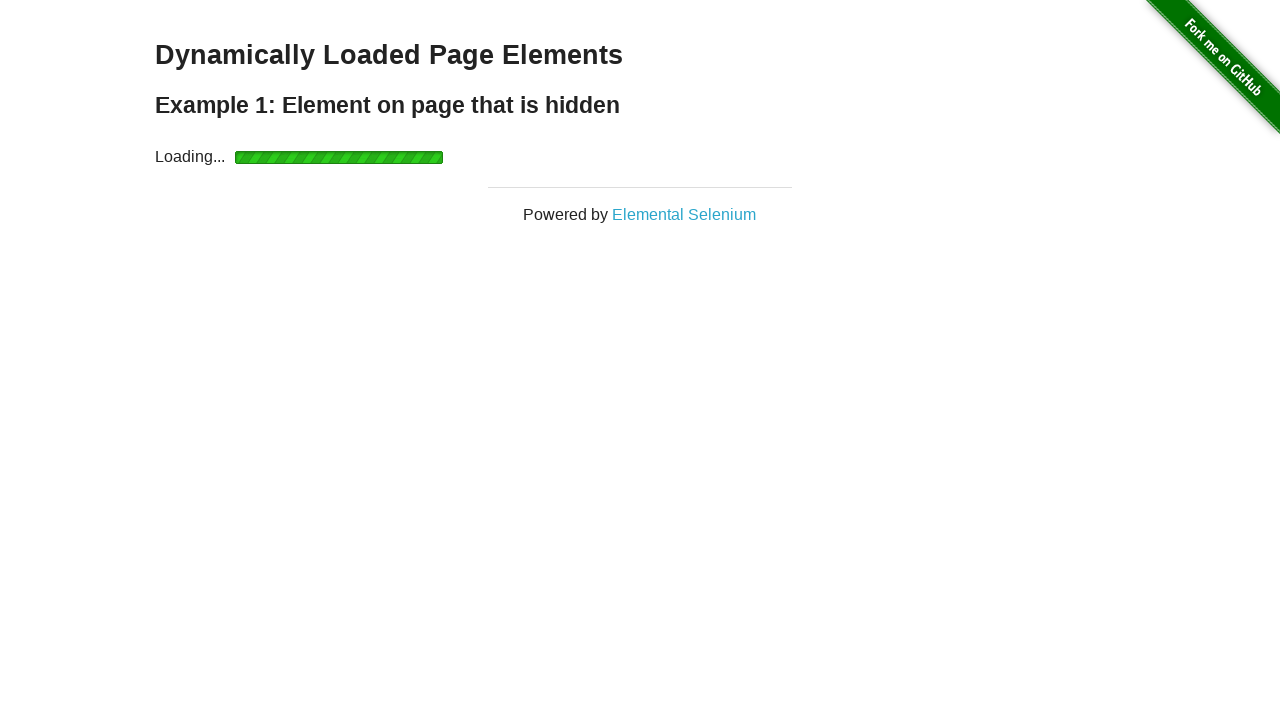

Short timeout triggered, waiting longer for element to appear
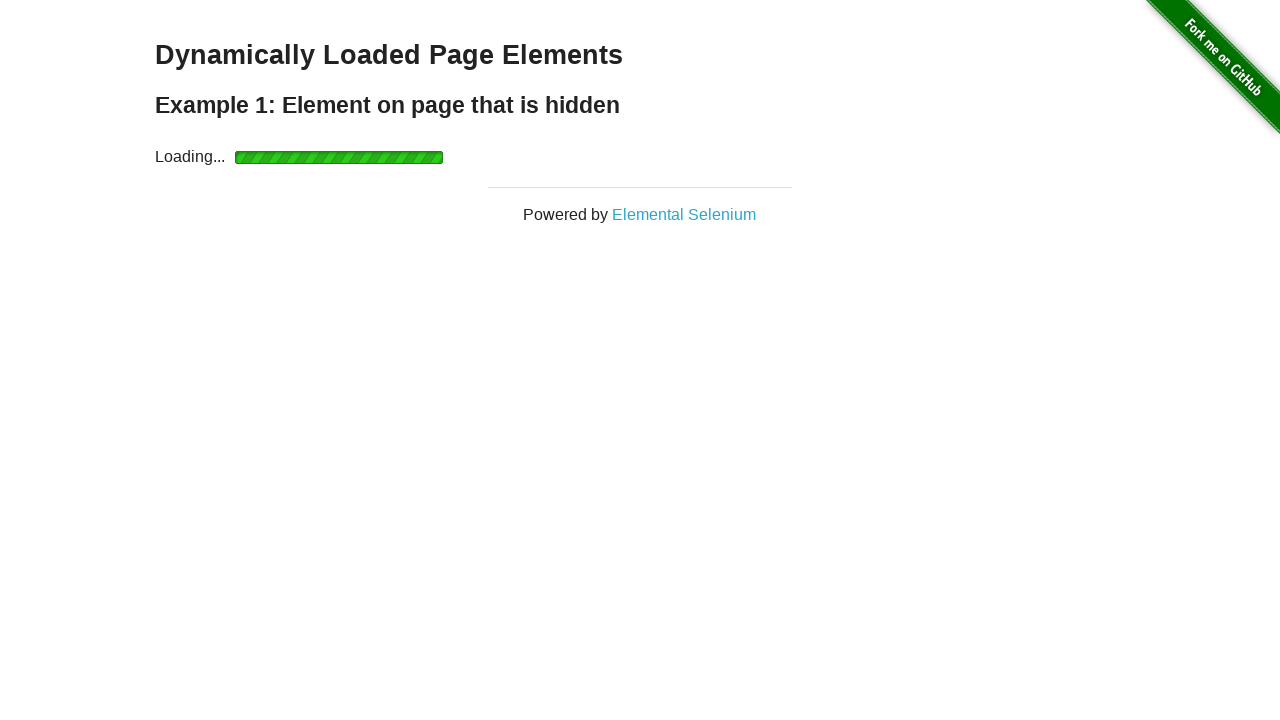

Waited 3 seconds for element to load
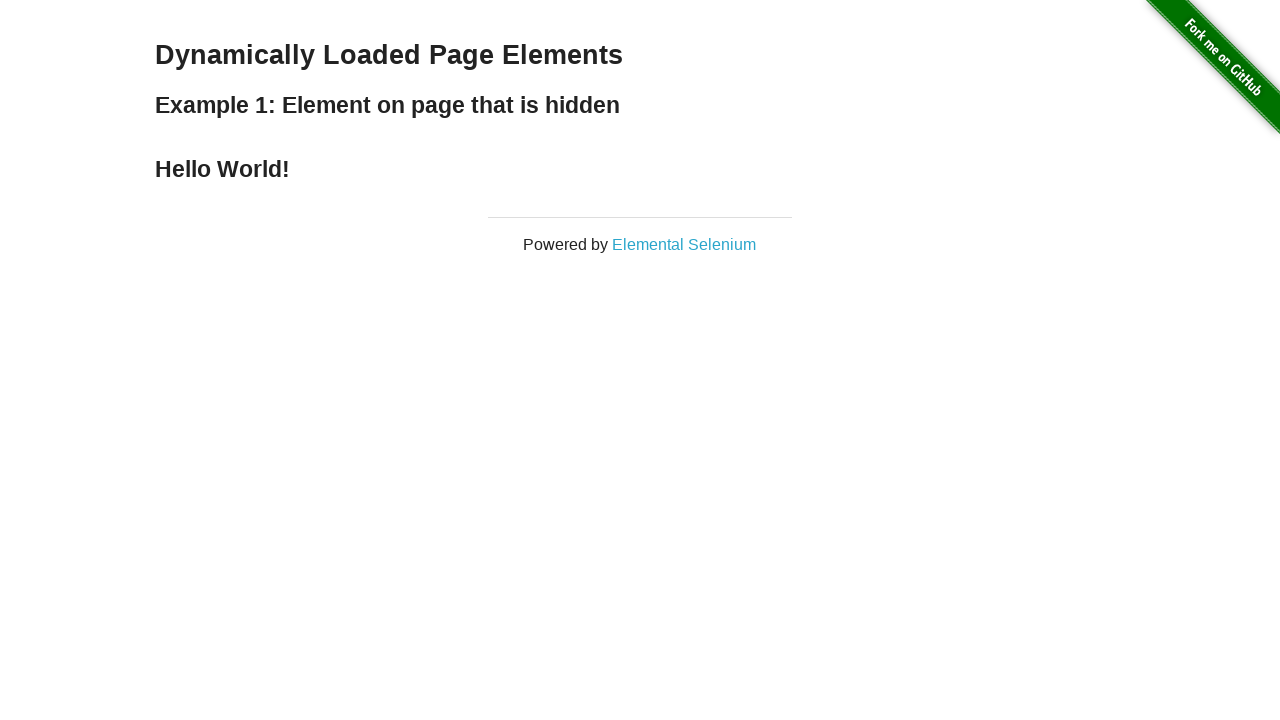

Retrieved text content from finish element
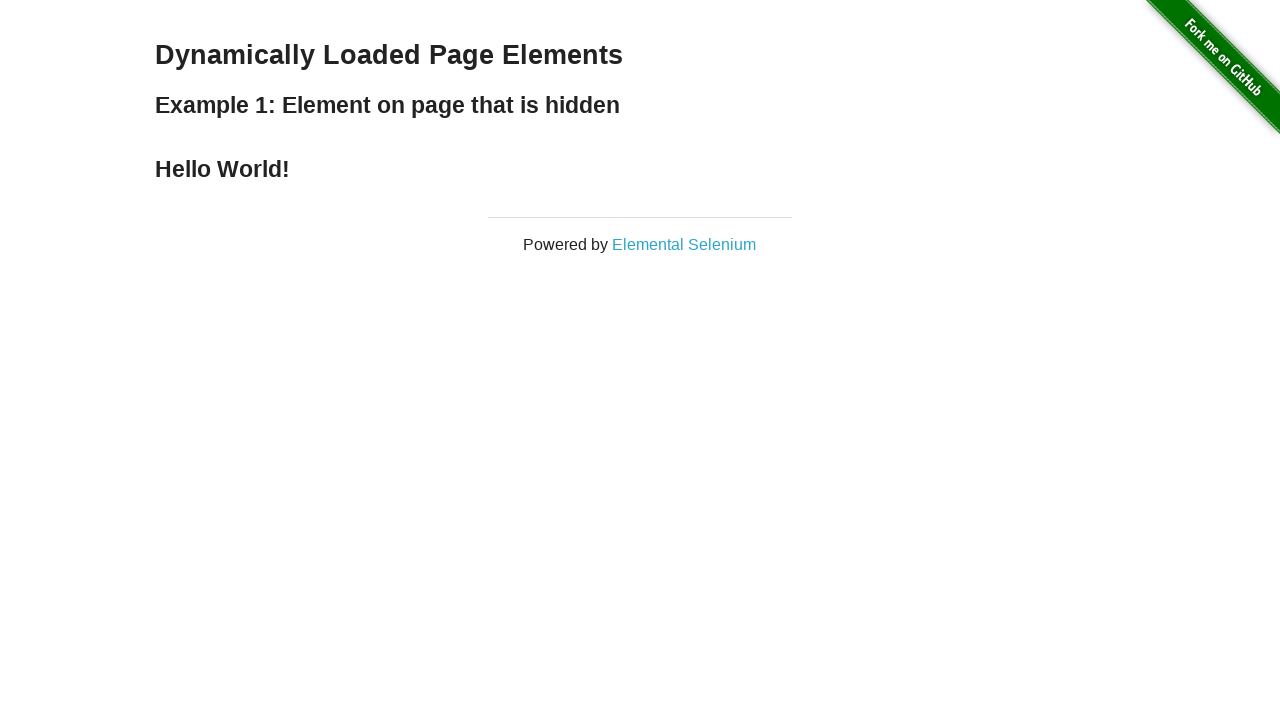

Assertion passed: 'Hello World!' found in element text
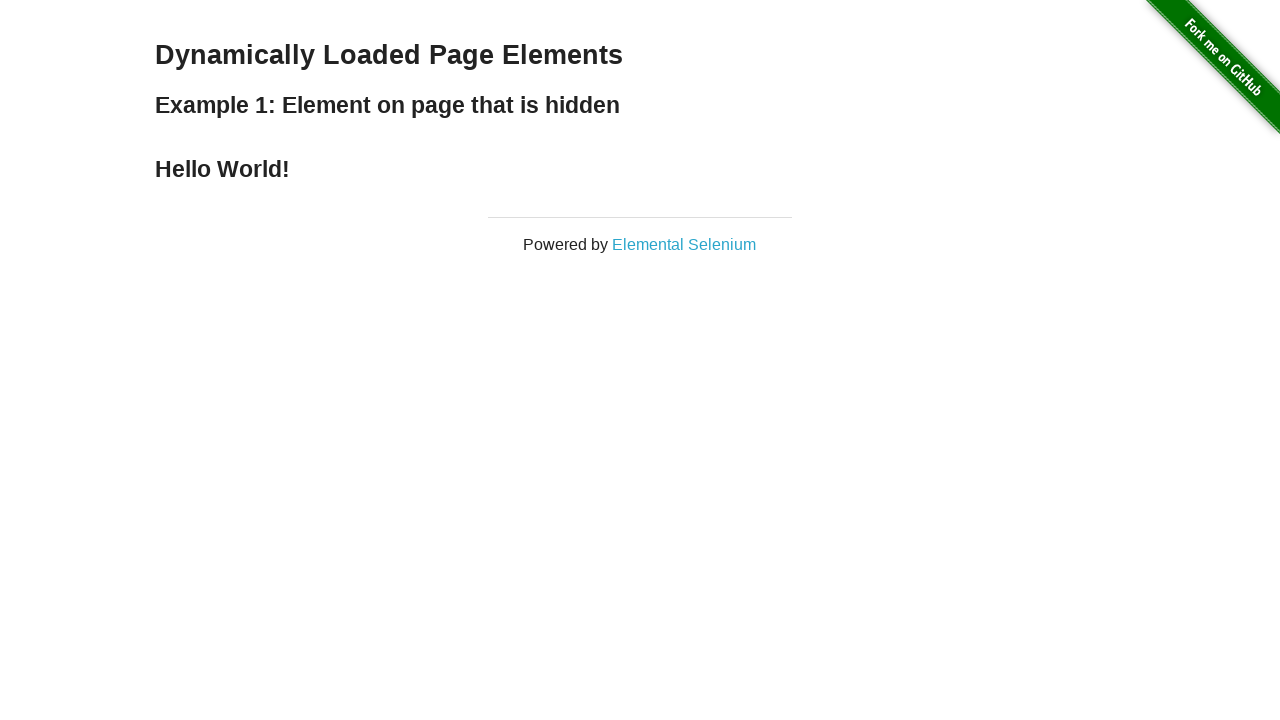

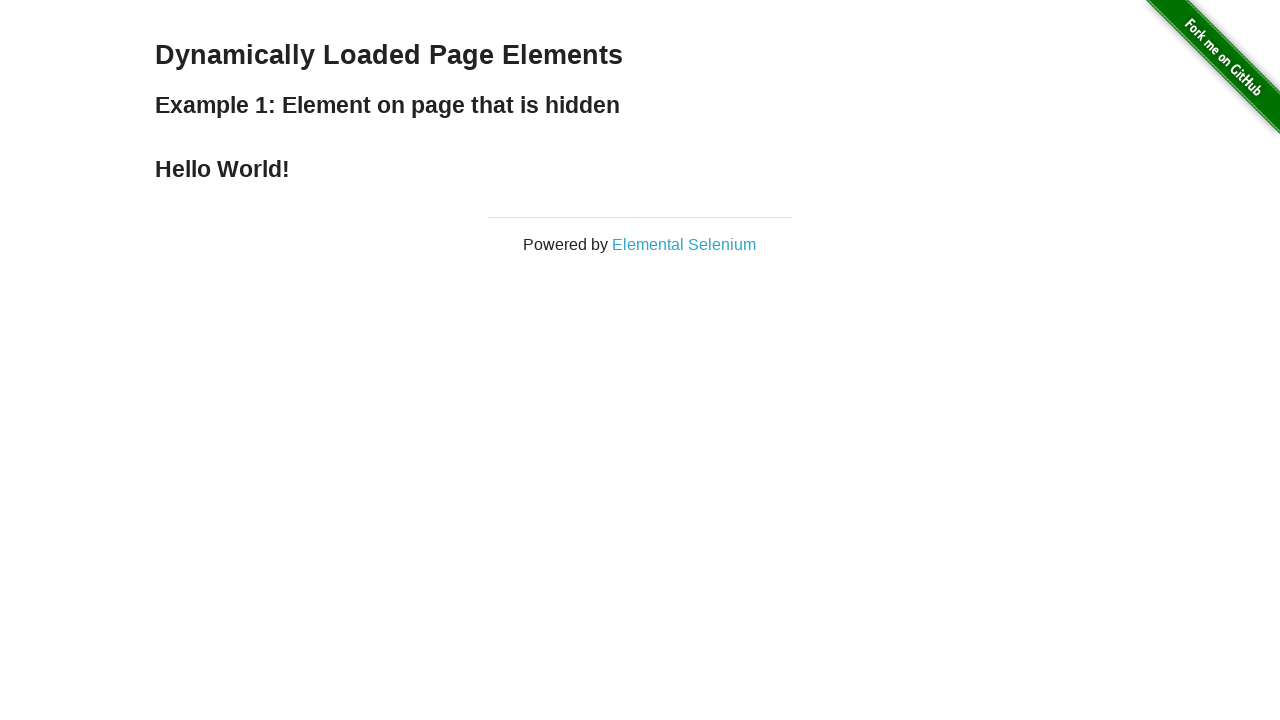